Tests closing registration form by pressing the Escape key

Starting URL: https://demoqa.com/elements

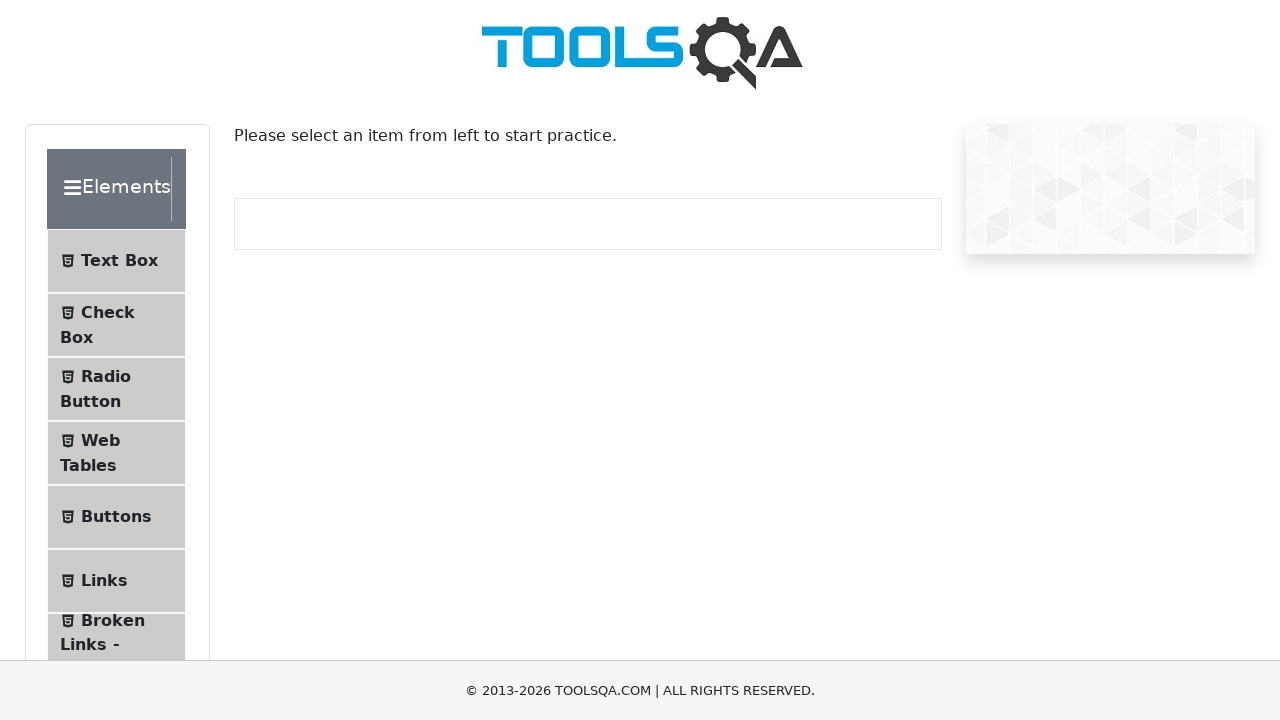

Navigated to https://demoqa.com/elements
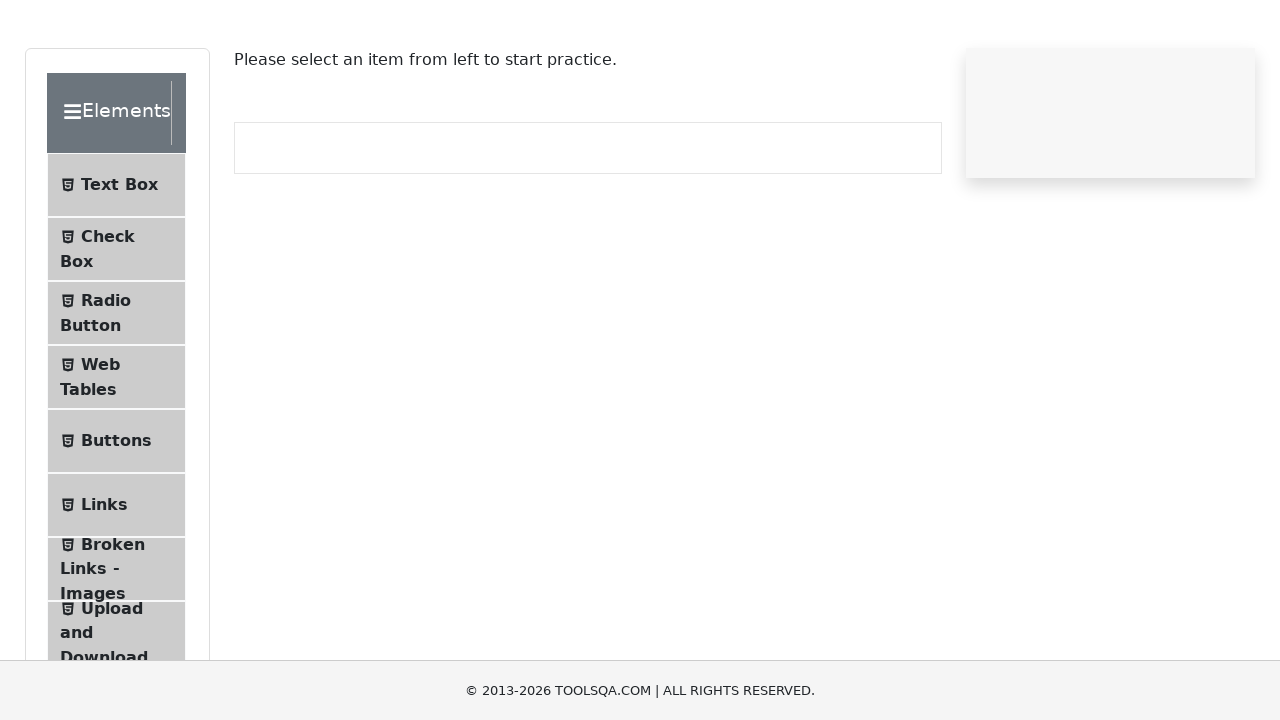

Clicked on Web Tables menu item at (116, 453) on #item-3
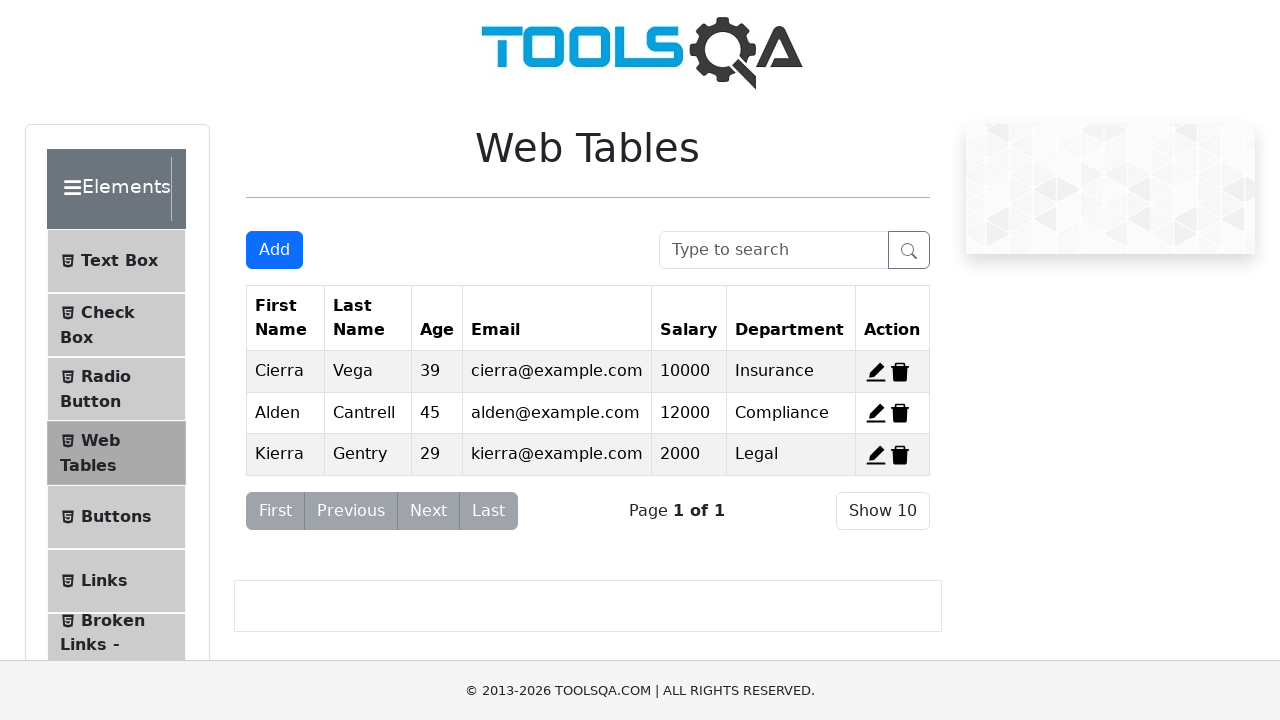

Clicked Add button to open registration form at (274, 250) on #addNewRecordButton
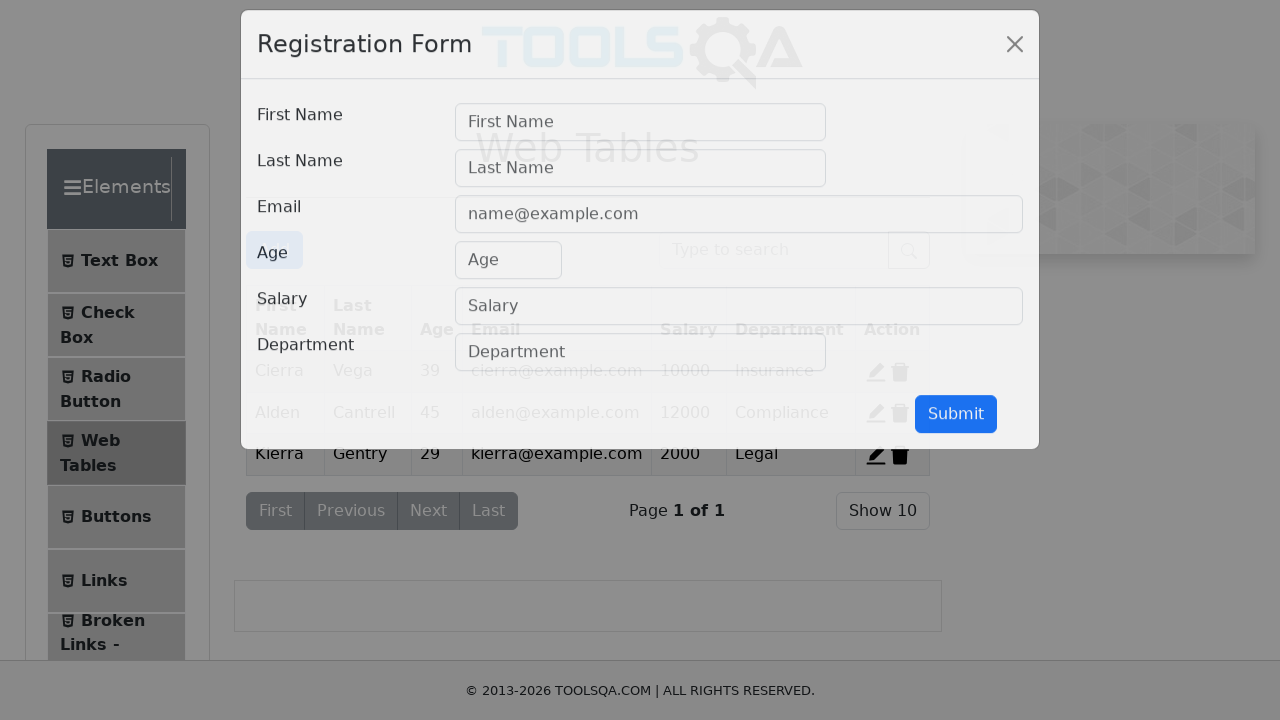

Pressed Escape key to close registration form
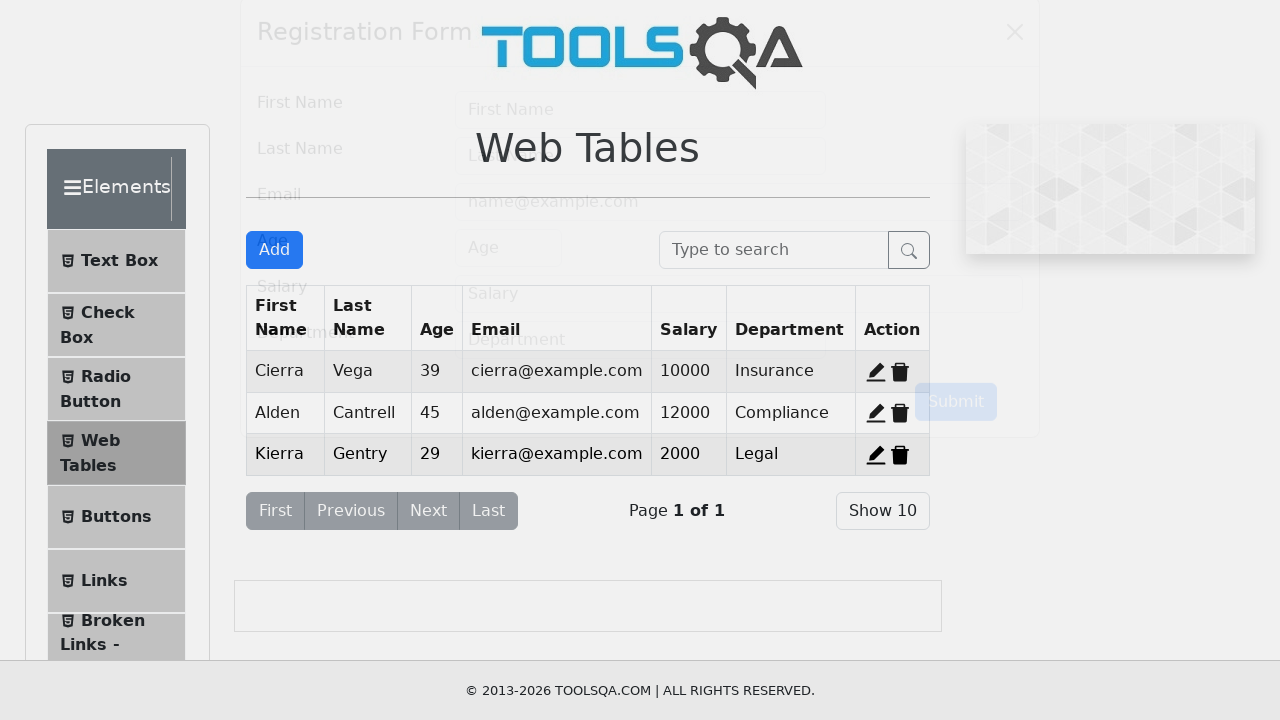

Verified registration form modal is hidden
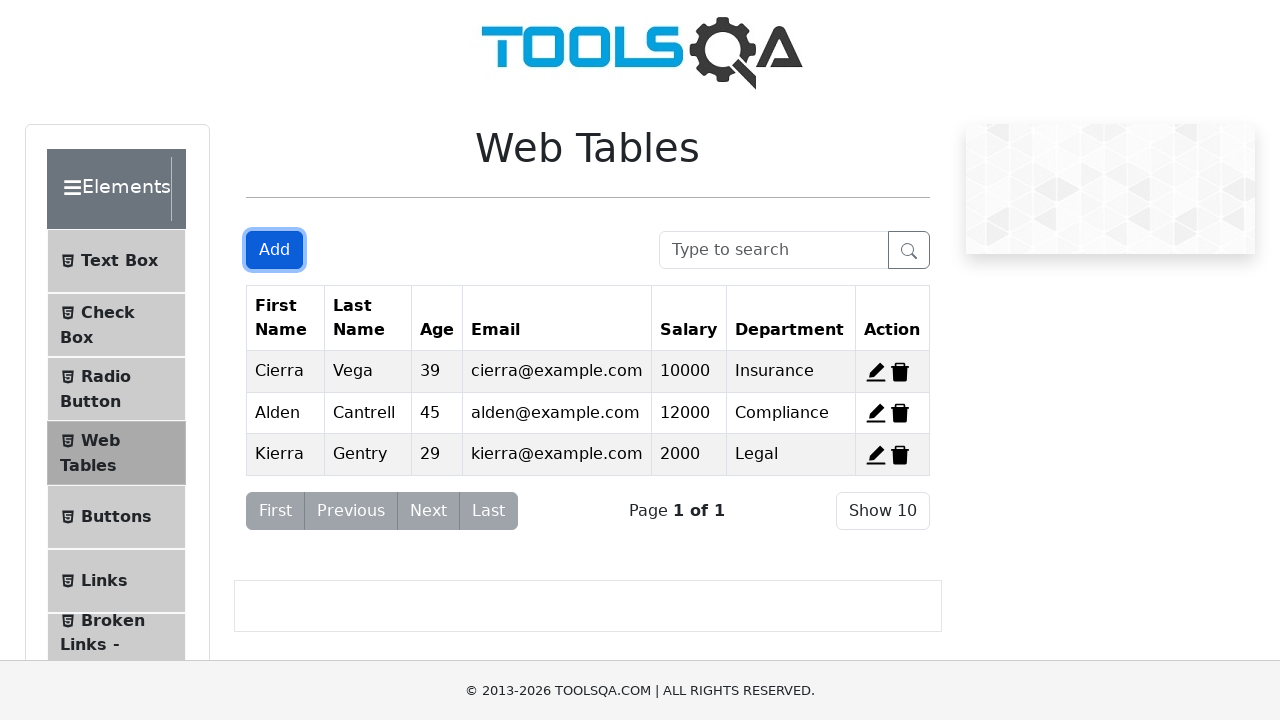

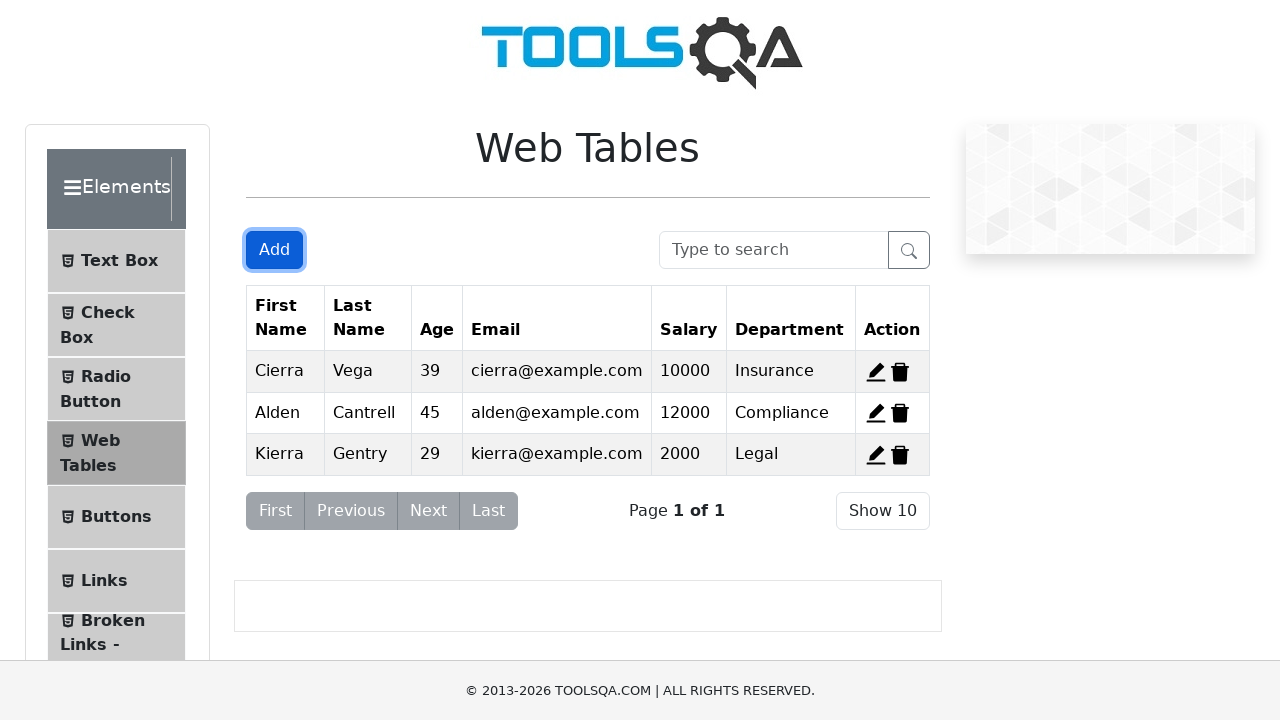